Tests a math puzzle form by reading a value, calculating a mathematical formula, filling in the answer, selecting a checkbox and radio button, and submitting the form.

Starting URL: http://suninjuly.github.io/math.html

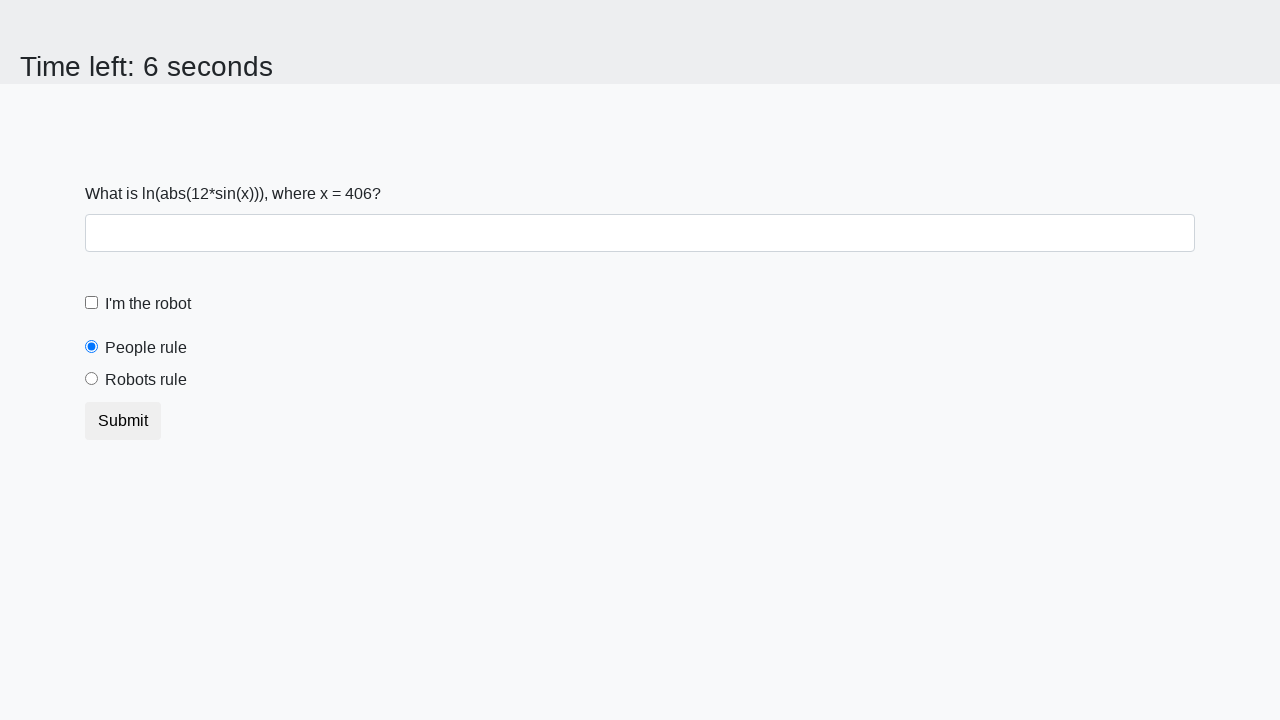

Retrieved x value from the math puzzle form
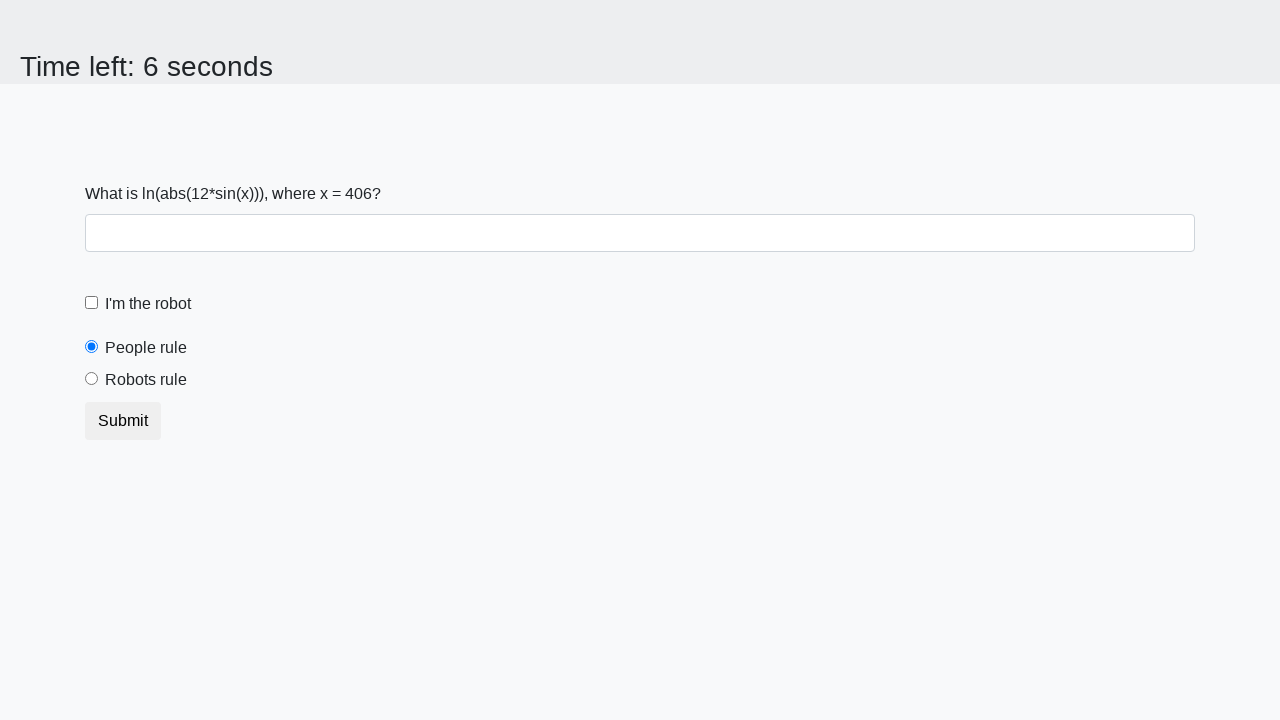

Calculated the mathematical formula: log(|12*sin(x)|)
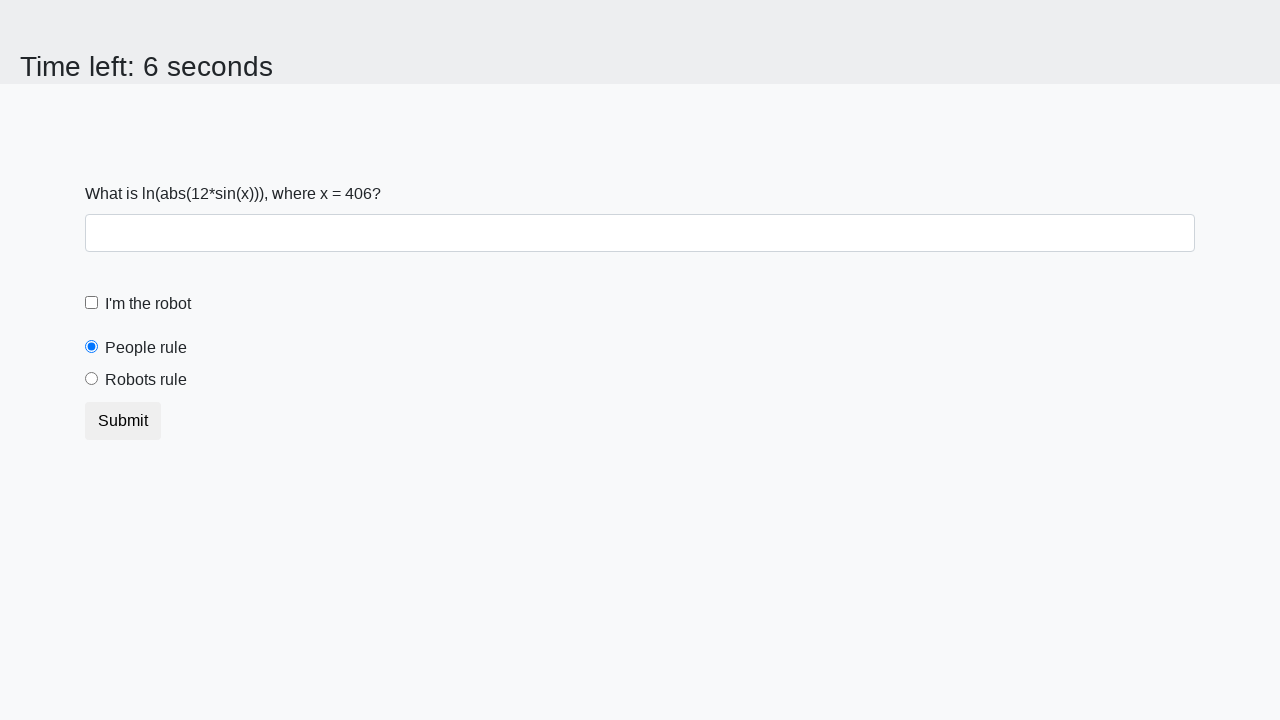

Filled in the calculated answer in the form on #answer
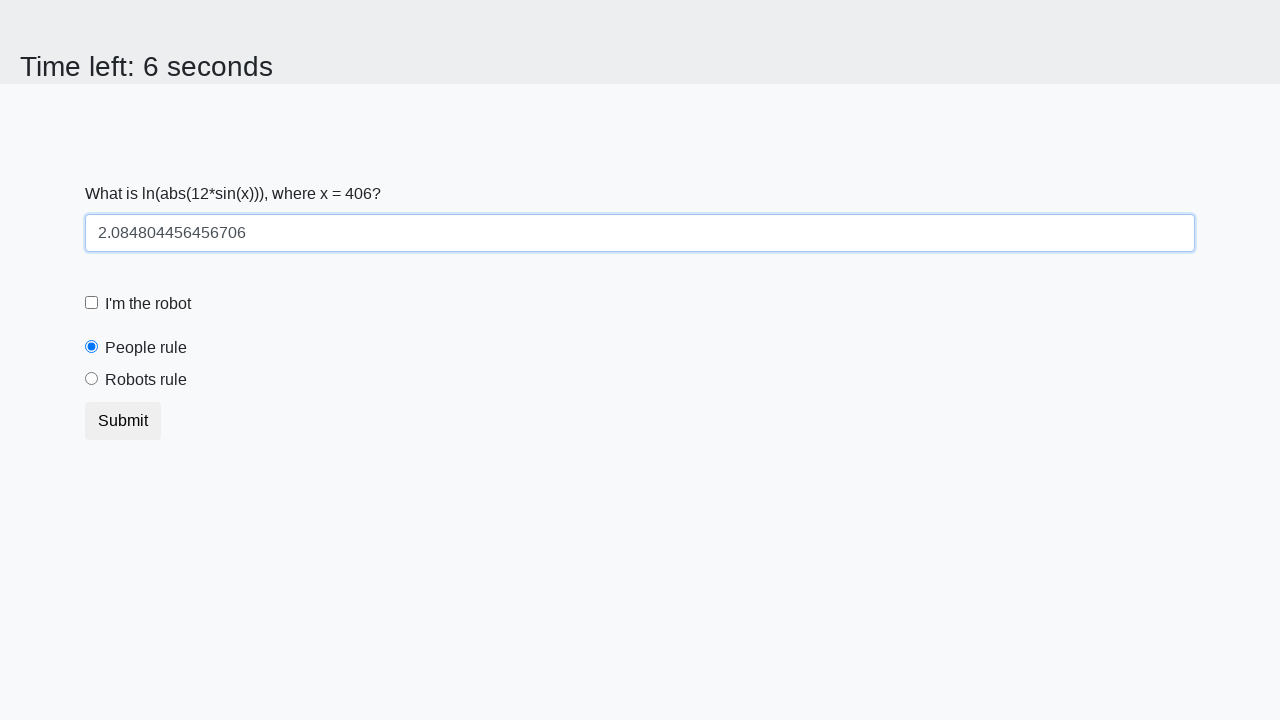

Clicked the robot checkbox at (92, 303) on #robotCheckbox
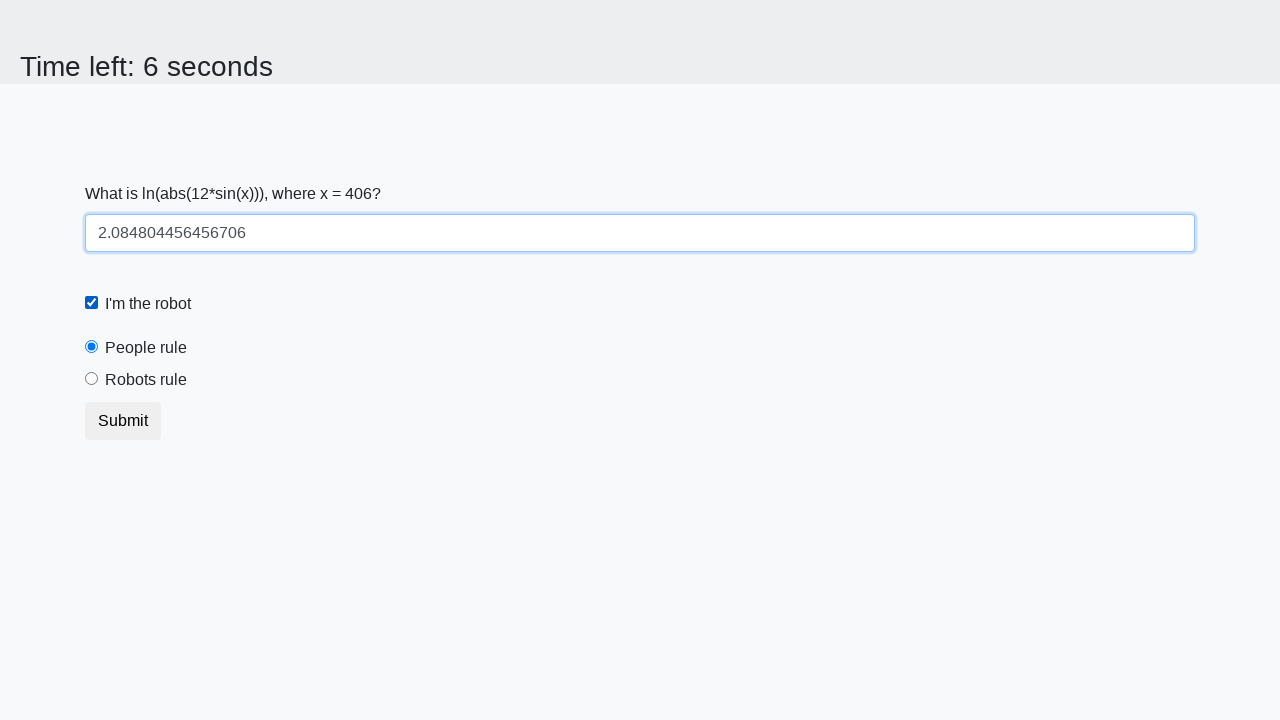

Selected the 'robots rule' radio button at (92, 379) on #robotsRule
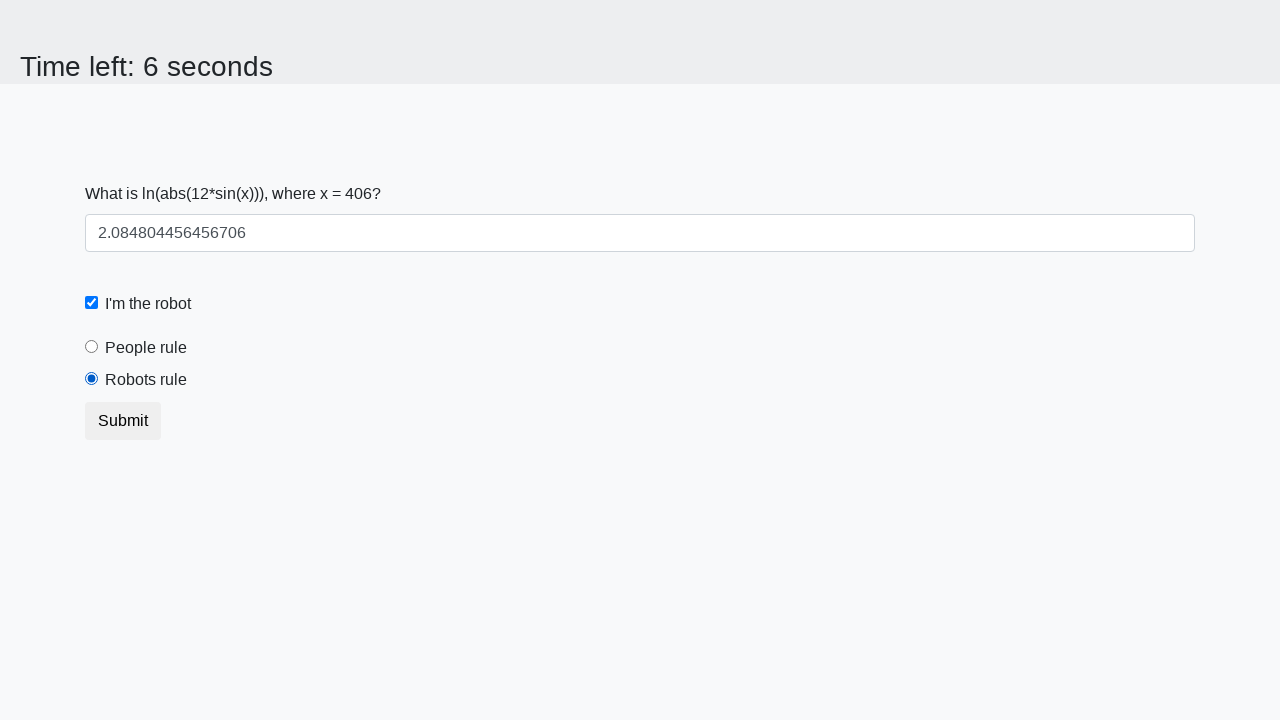

Submitted the completed form at (123, 421) on .btn
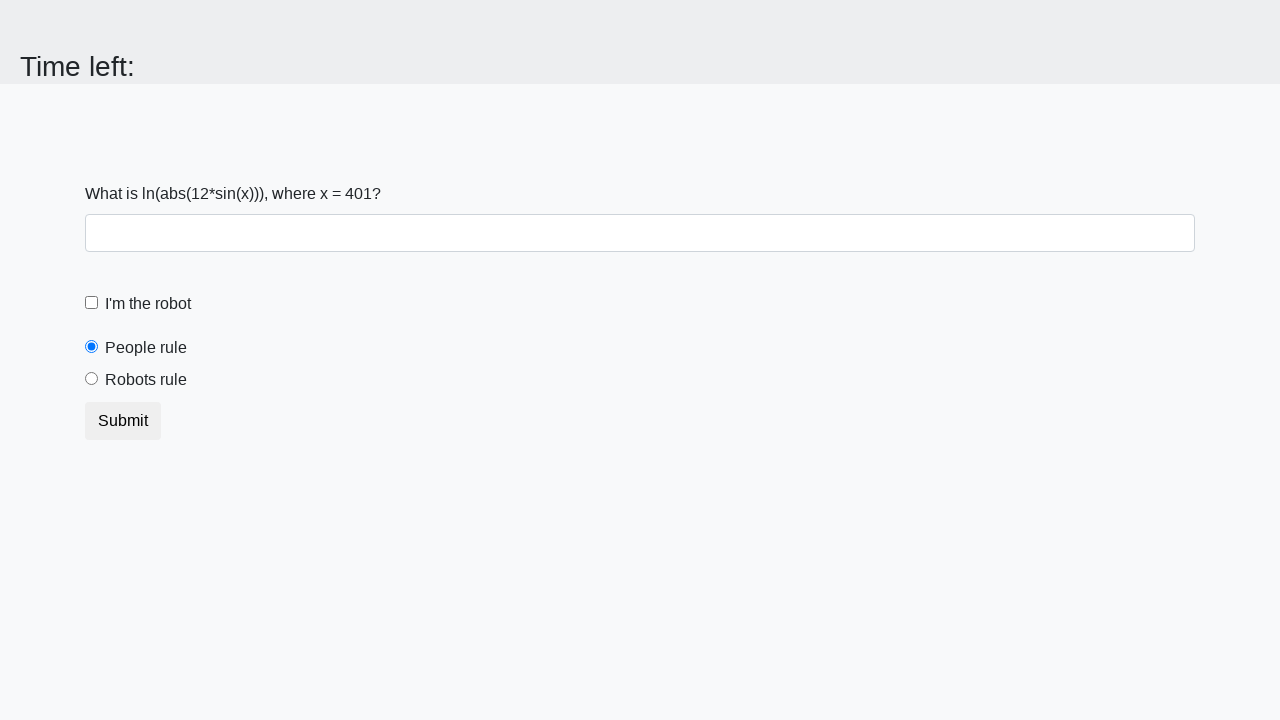

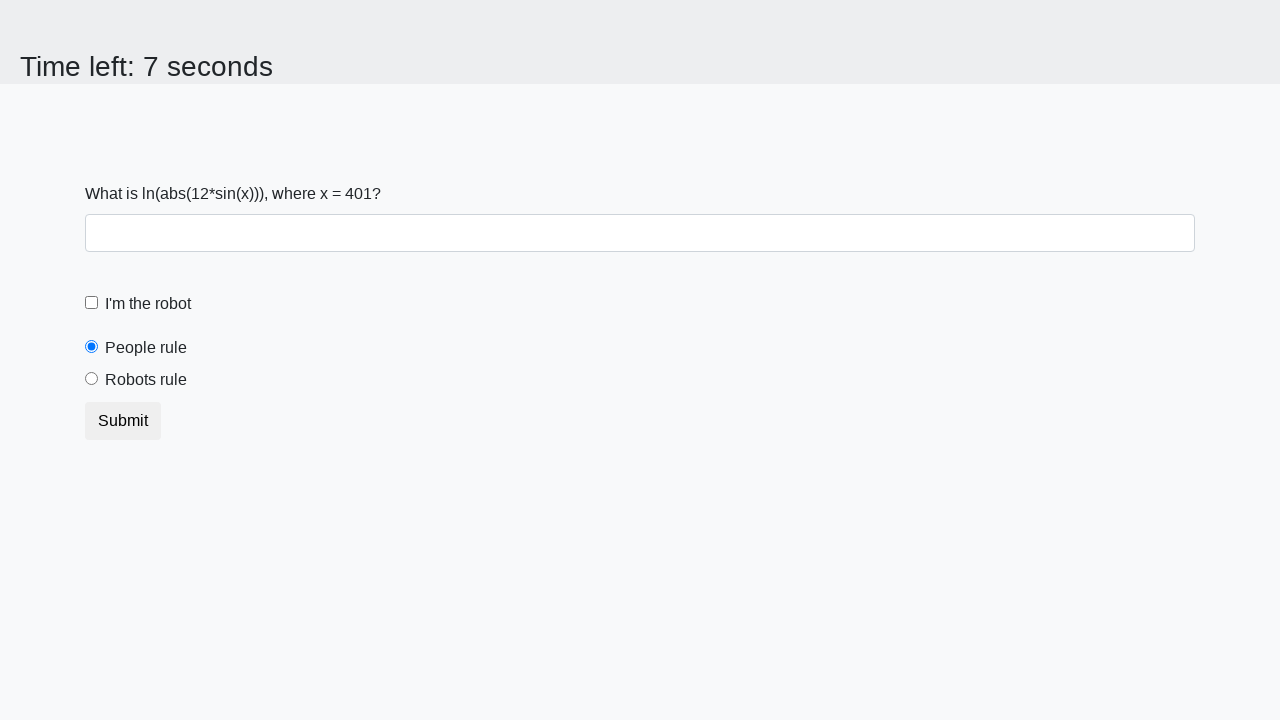